Tests JavaScript confirm dialog functionality by clicking a button within an iframe and accepting the alert dialog that appears

Starting URL: https://www.w3schools.com/js/tryit.asp?filename=tryjs_confirm

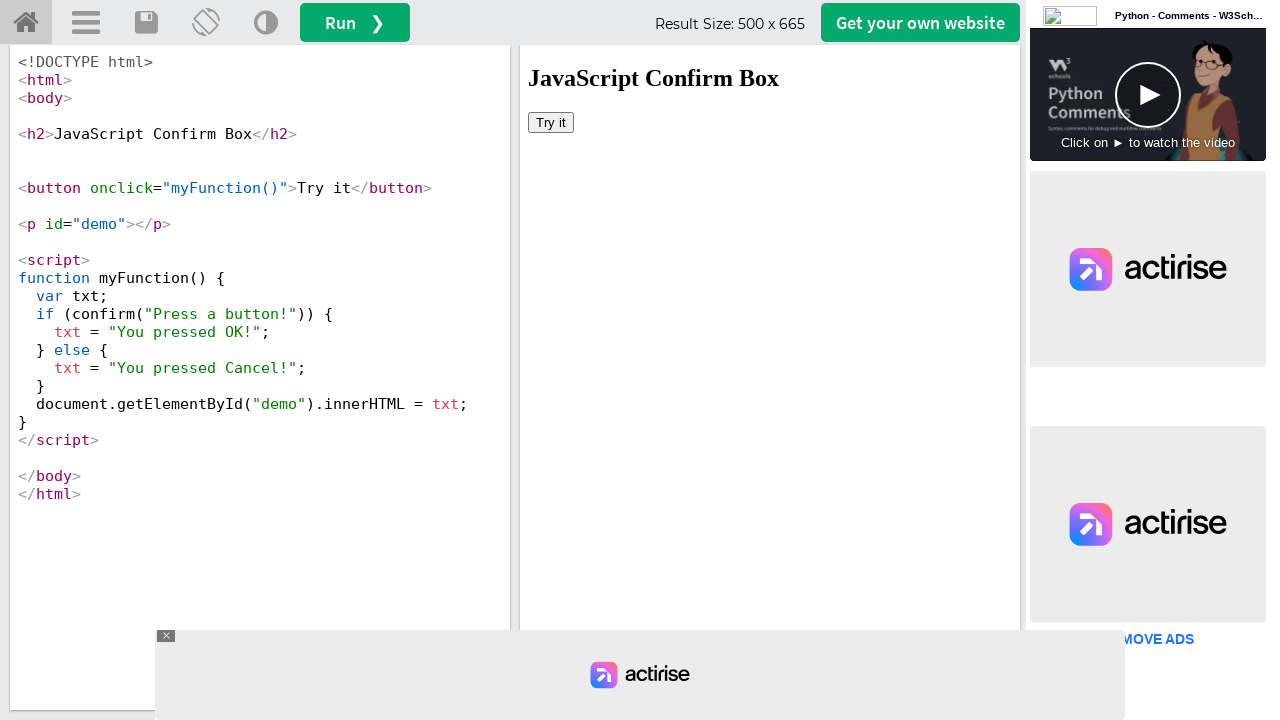

Located iframe with name 'iframeResult'
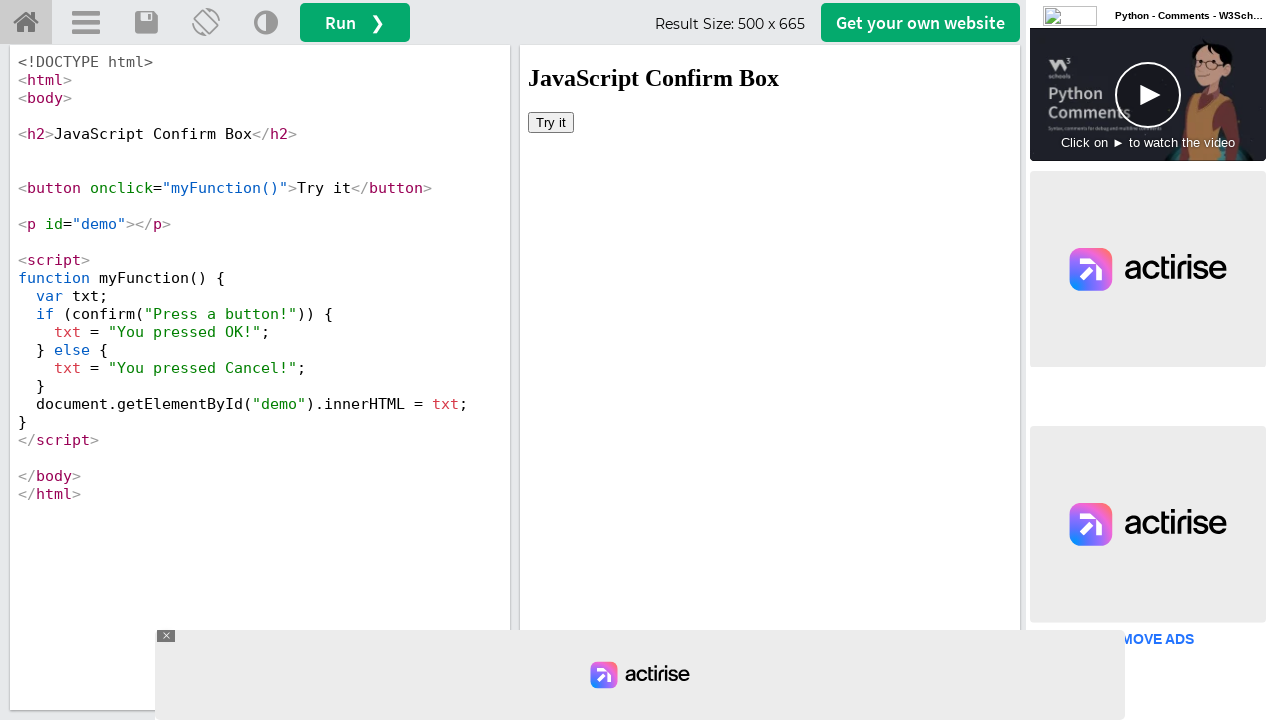

Clicked 'Try it' button within iframe to trigger confirm dialog at (551, 122) on iframe[name='iframeResult'] >> internal:control=enter-frame >> button[onclick='m
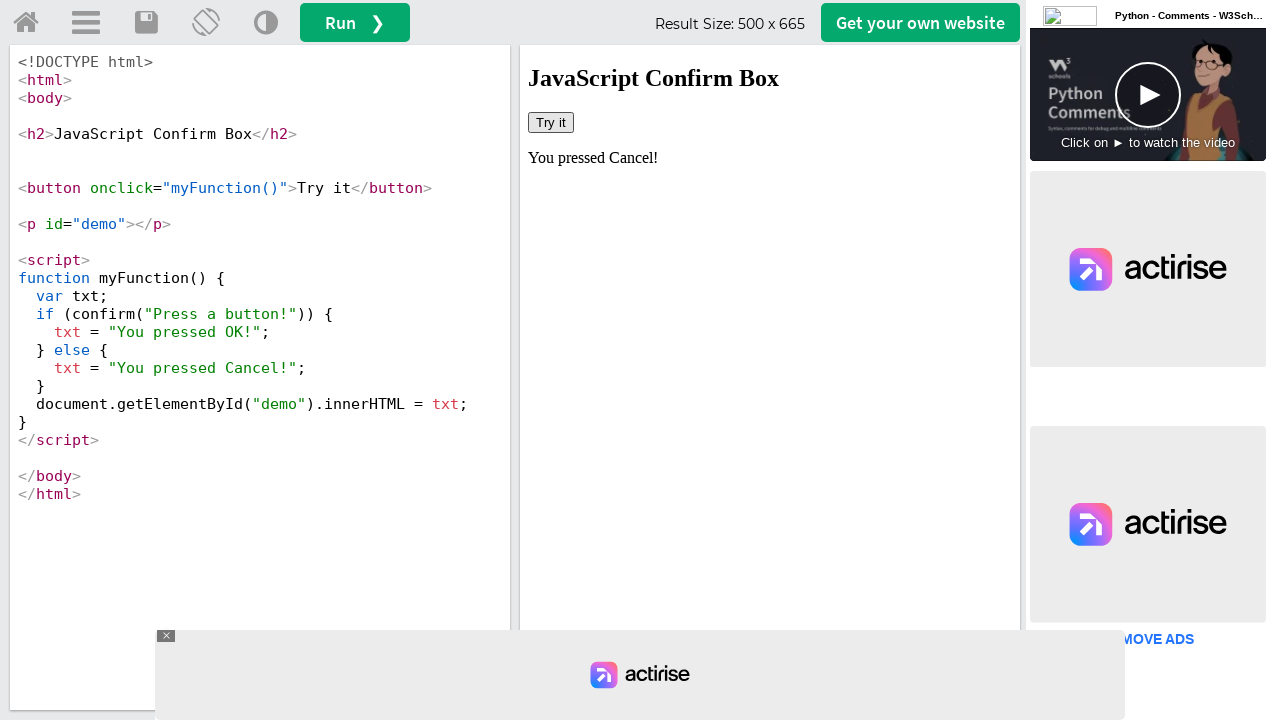

Set up dialog handler to accept confirm dialogs
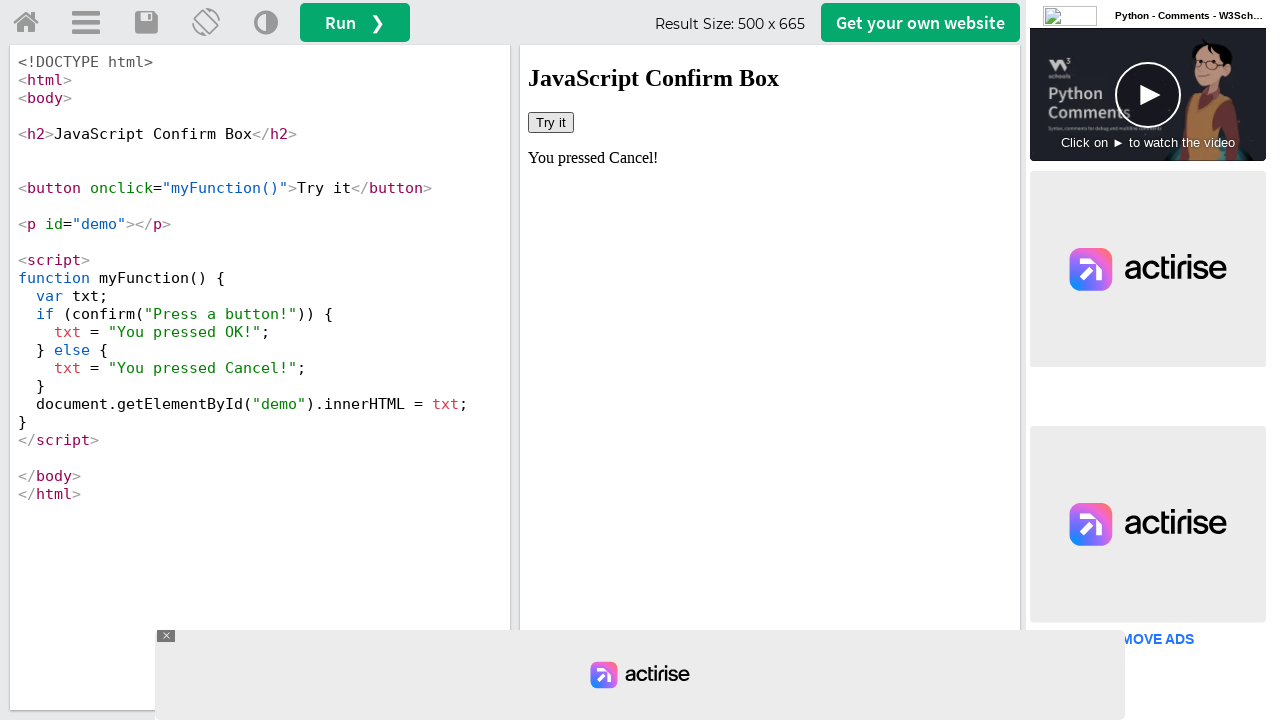

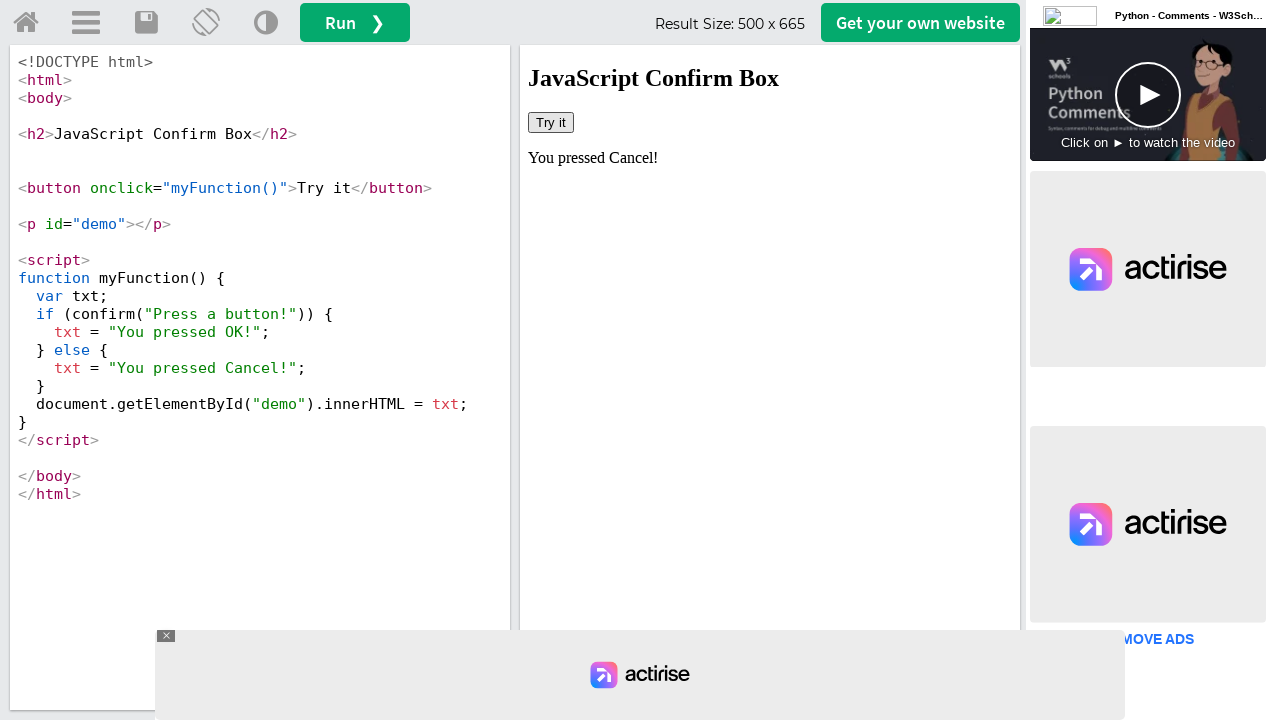